Navigates to the PyPI Selenium package page, clicks on the files tab, and initiates a download of the Selenium wheel file

Starting URL: https://pypi.python.org/pypi/selenium

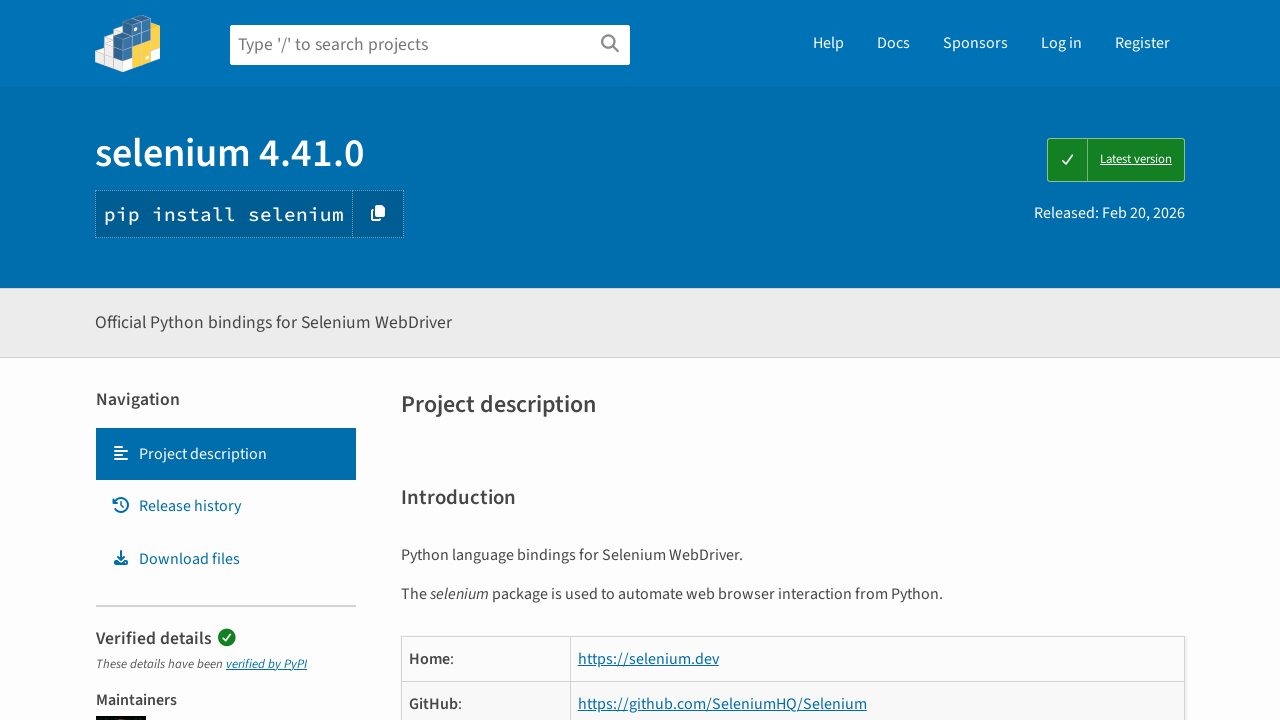

Clicked on the Files tab at (226, 559) on a#files-tab
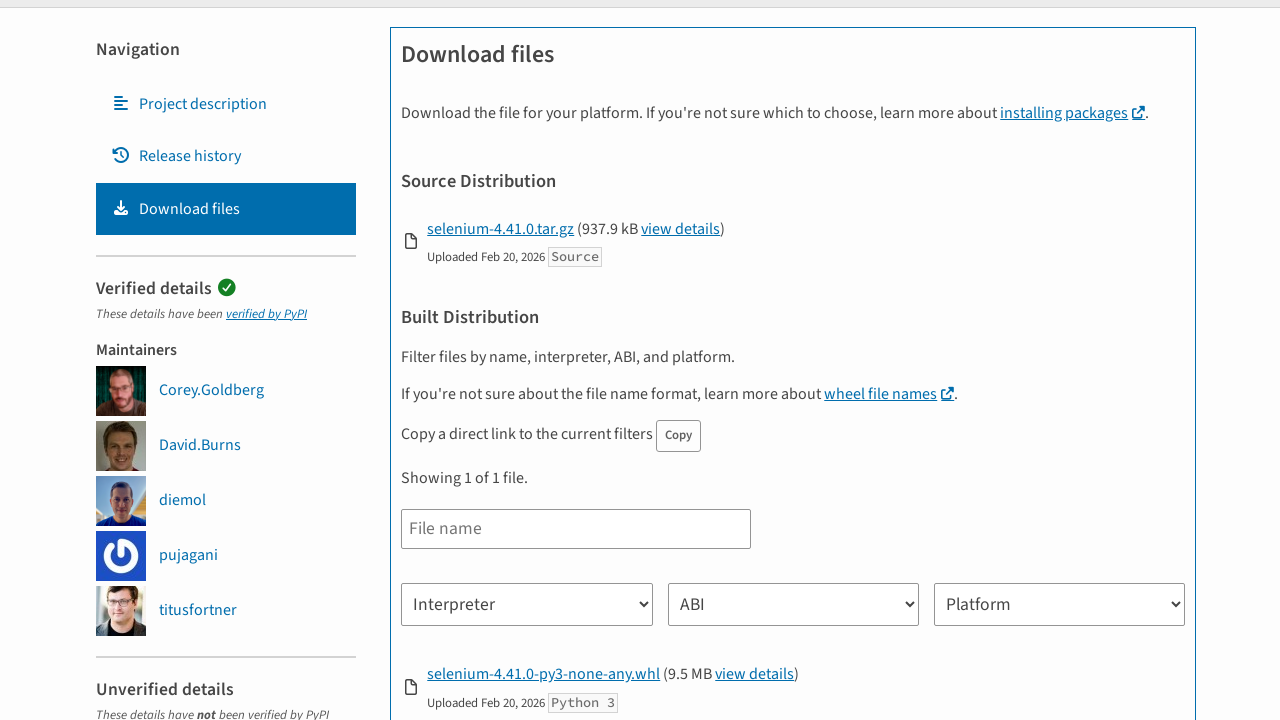

Files list loaded with wheel file visible
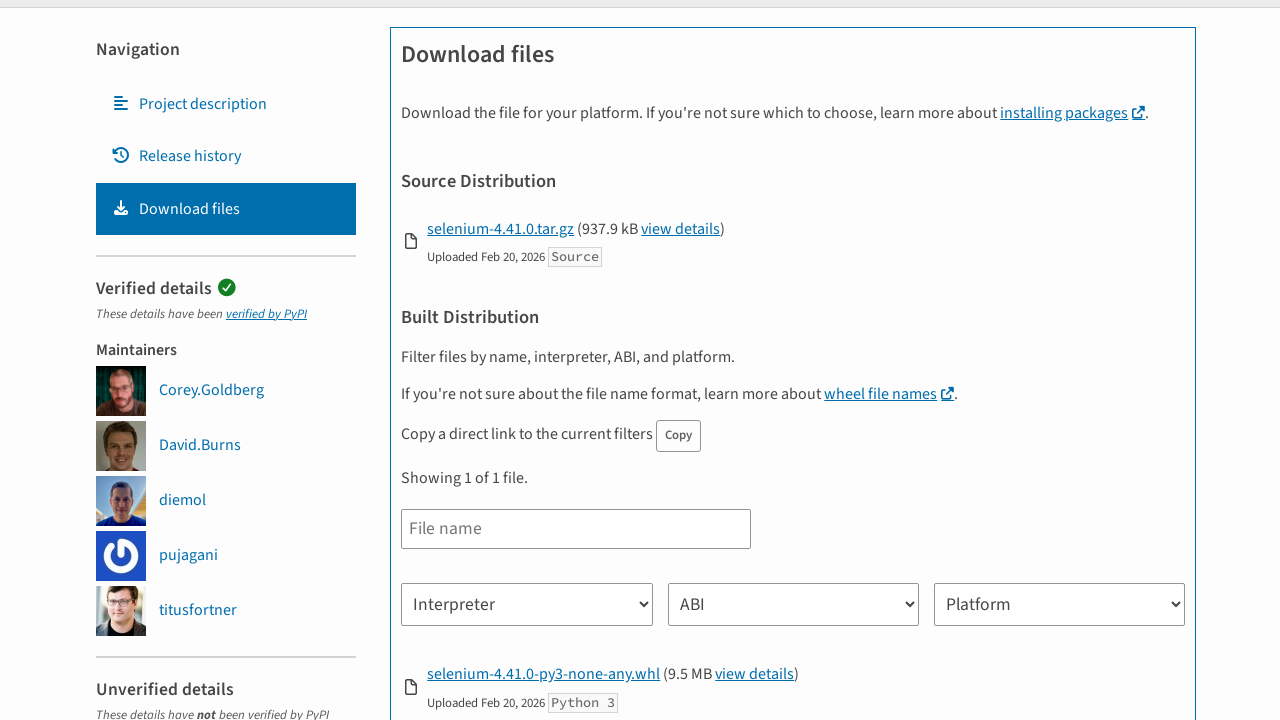

Clicked on the Selenium wheel file to initiate download at (544, 674) on a:has-text('selenium'):has-text('.whl')
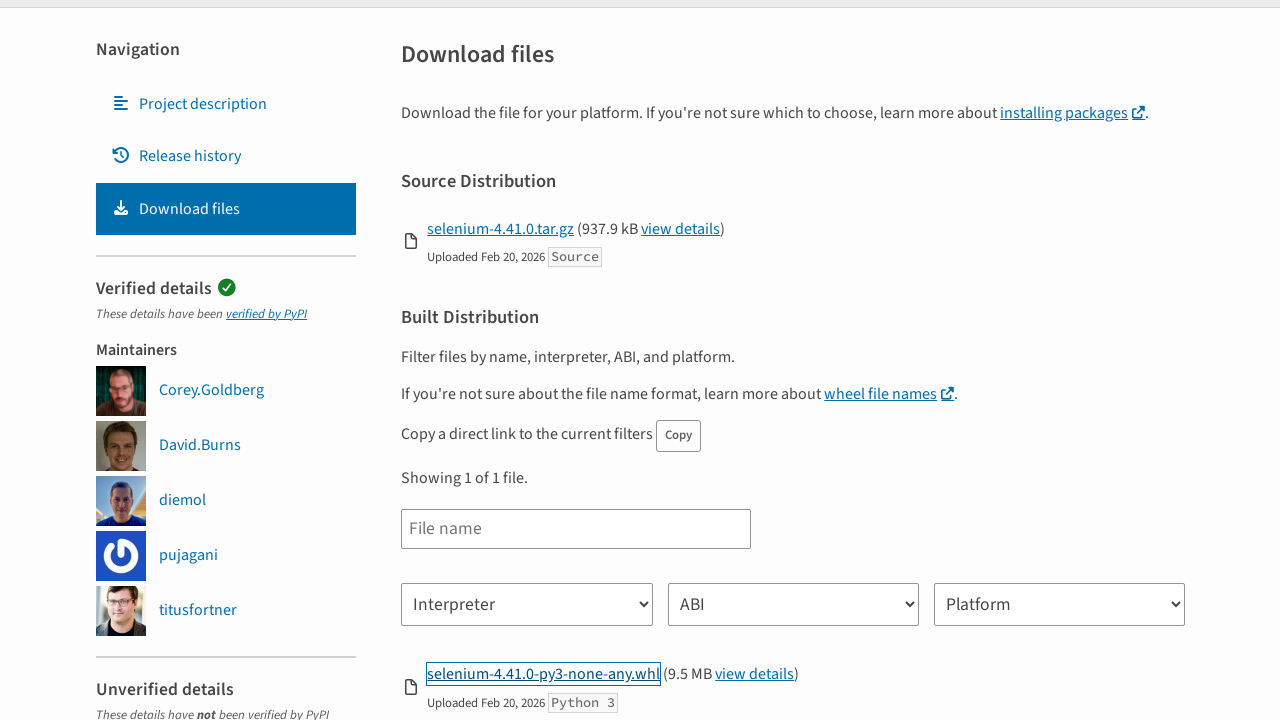

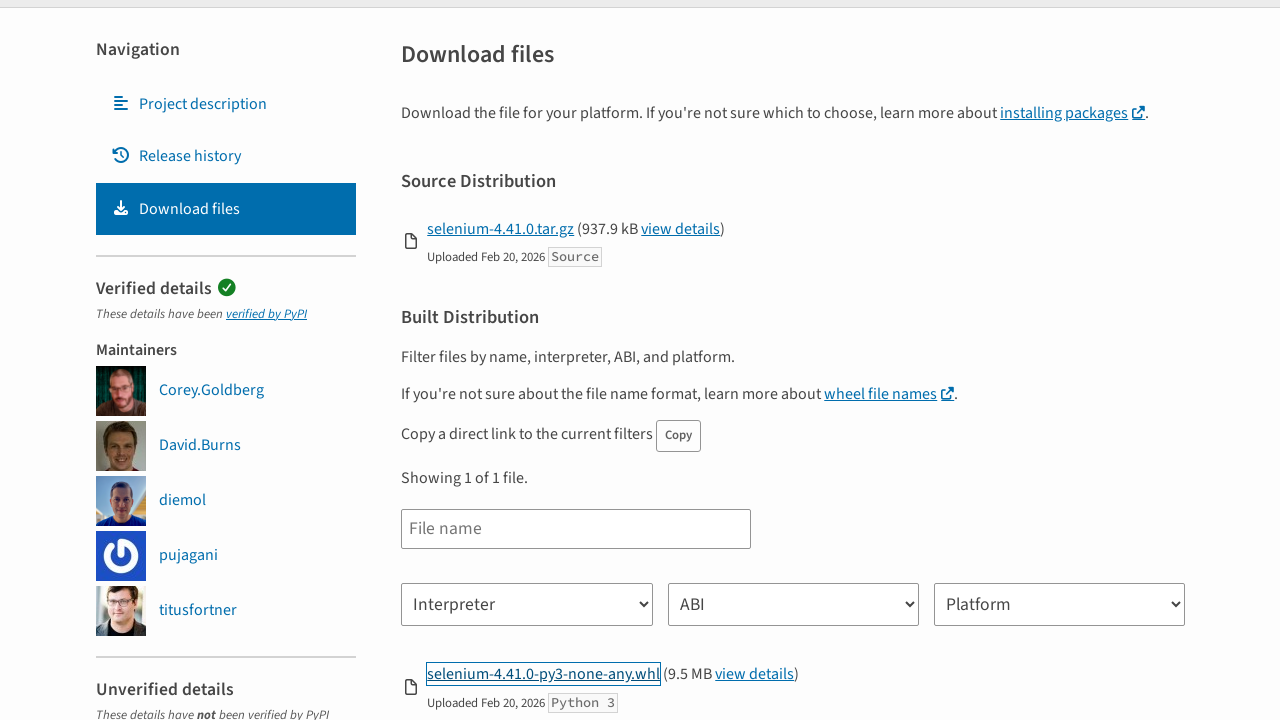